Tests navigation to the Monitors category by hovering over Components menu and clicking on Monitors submenu

Starting URL: http://opencart.abstracta.us/index.php?route=common/home

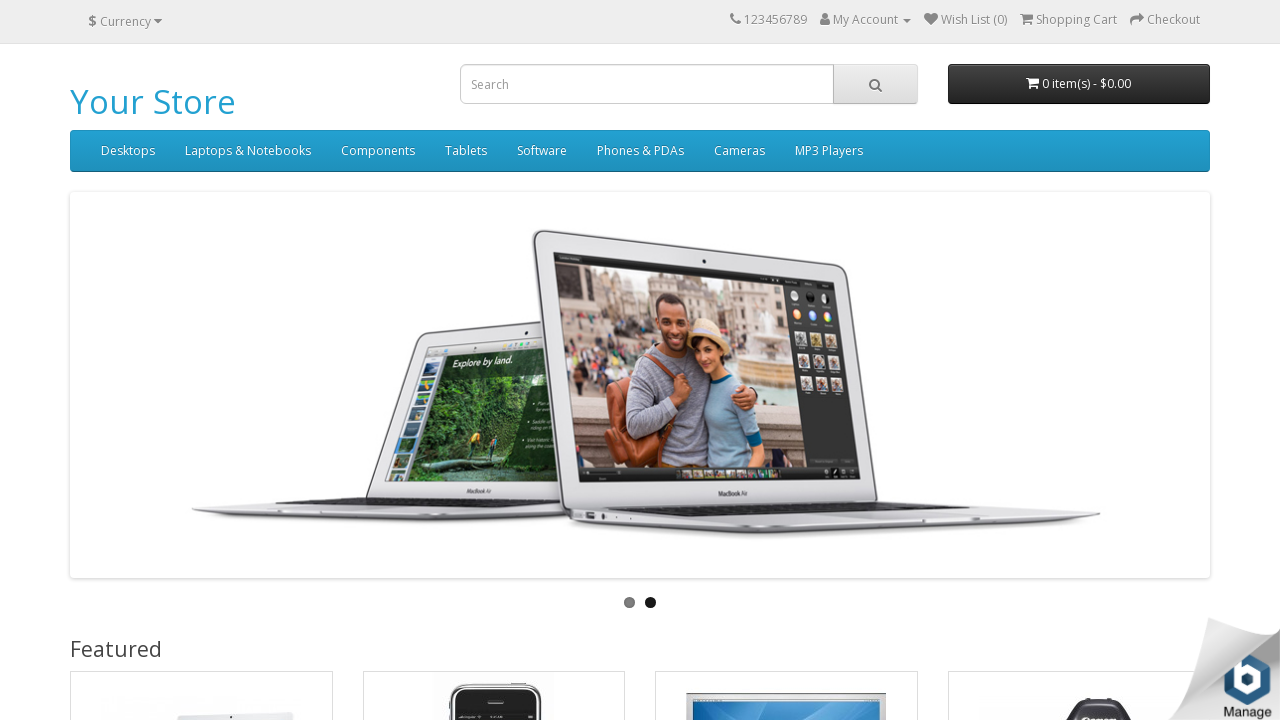

Hovered over Components menu to reveal dropdown at (378, 151) on text=Components
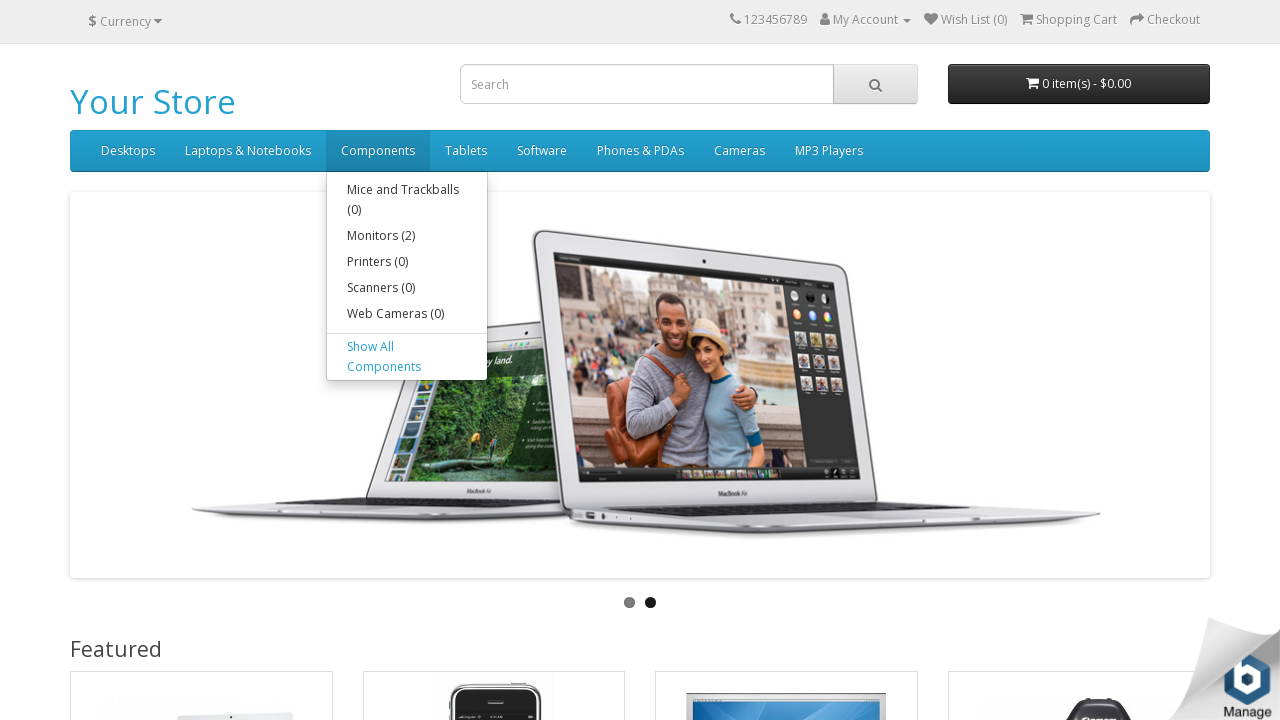

Clicked on Monitors submenu link at (407, 236) on a:has-text('Monitors')
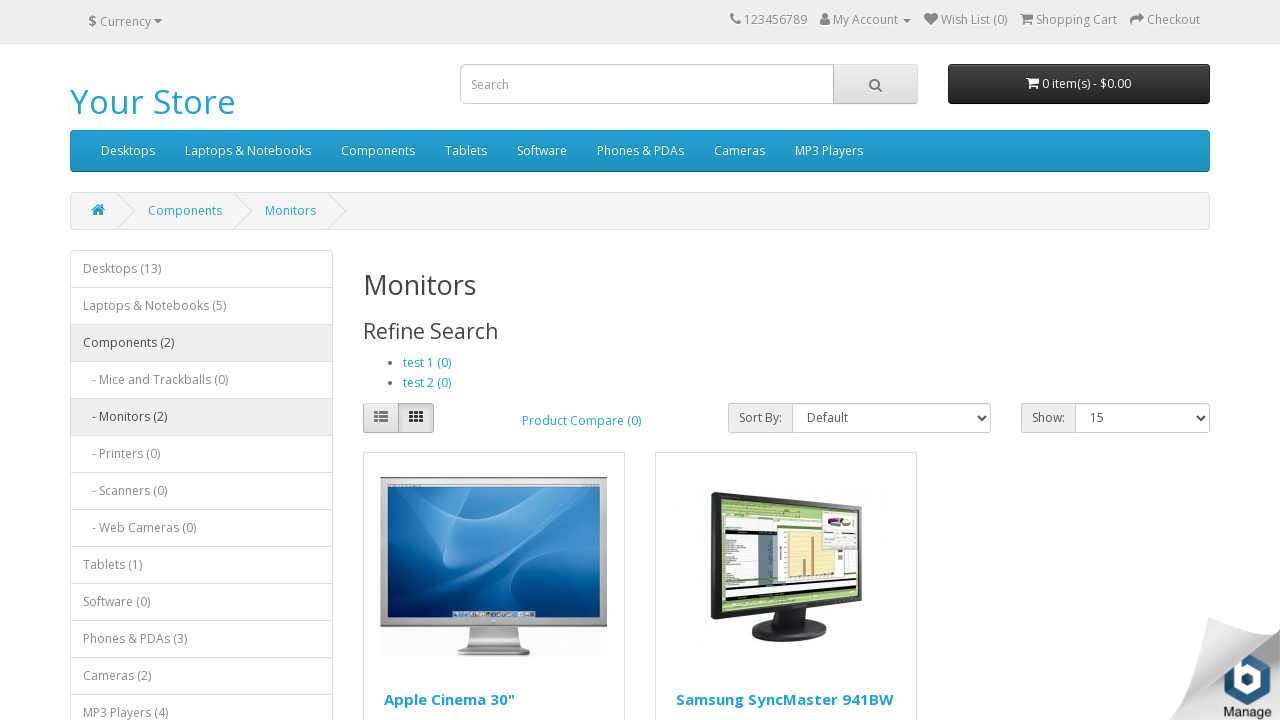

Monitor products loaded successfully
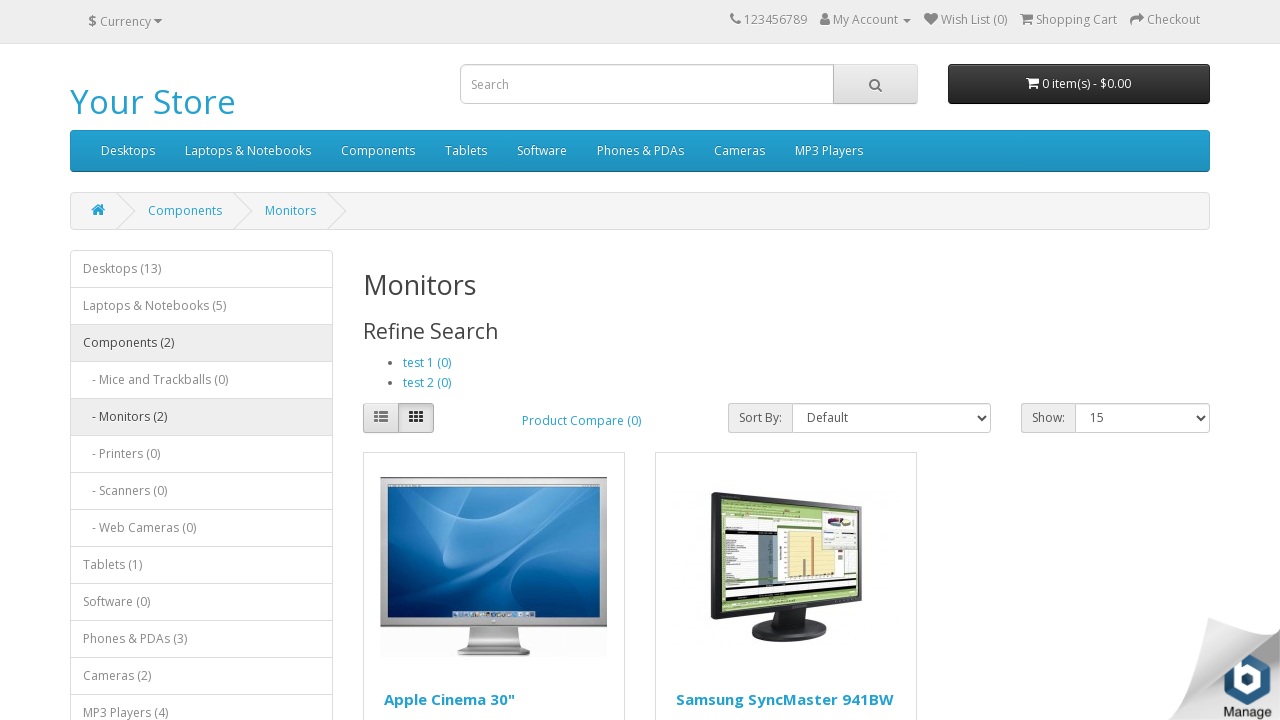

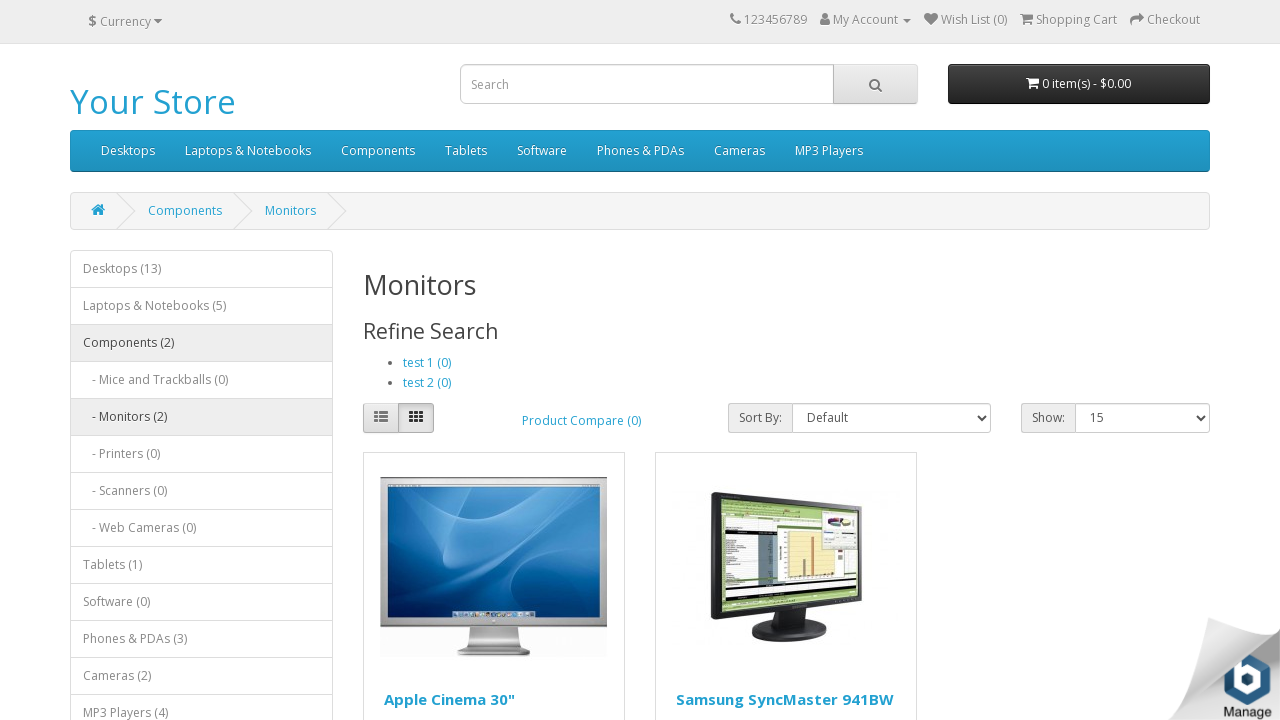